Demonstrates retrieving an HTML element's class attribute value from a paragraph element on the OrangeHRM demo login page.

Starting URL: https://opensource-demo.orangehrmlive.com/web/index.php/auth/login

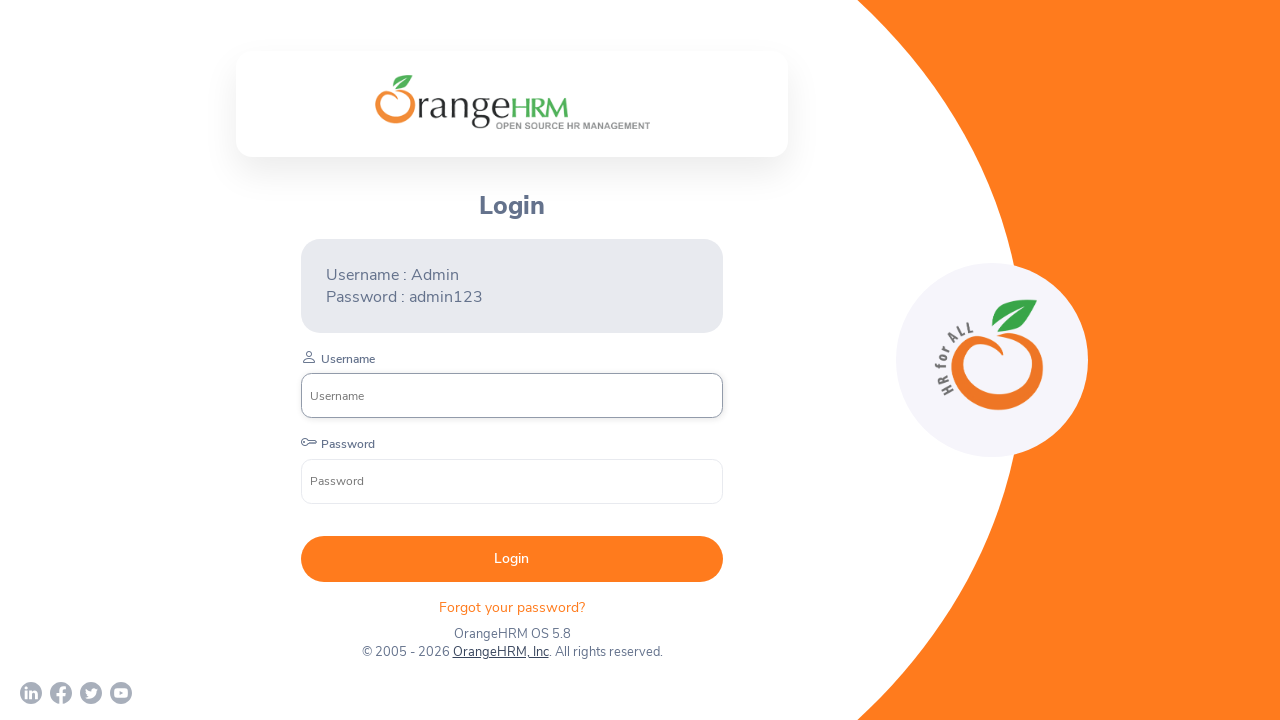

Located paragraph element with class 'oxd-text oxd-text--p orangehrm-l'
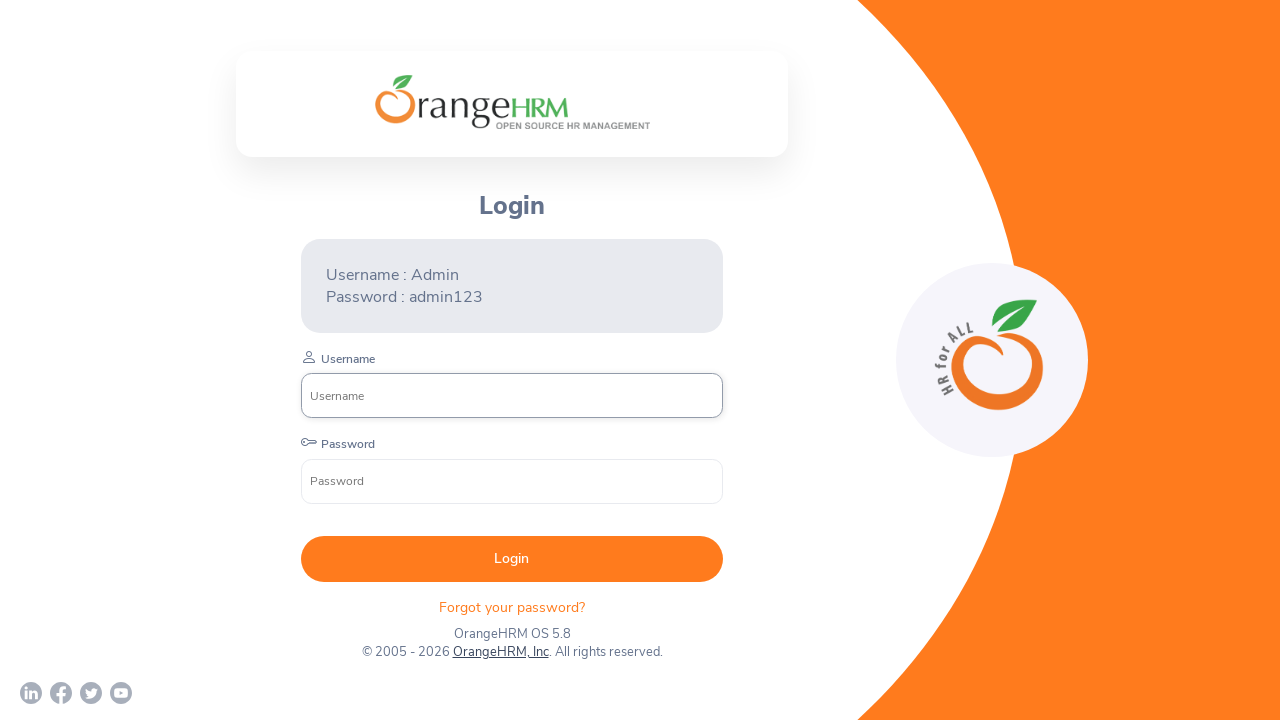

Paragraph element became visible
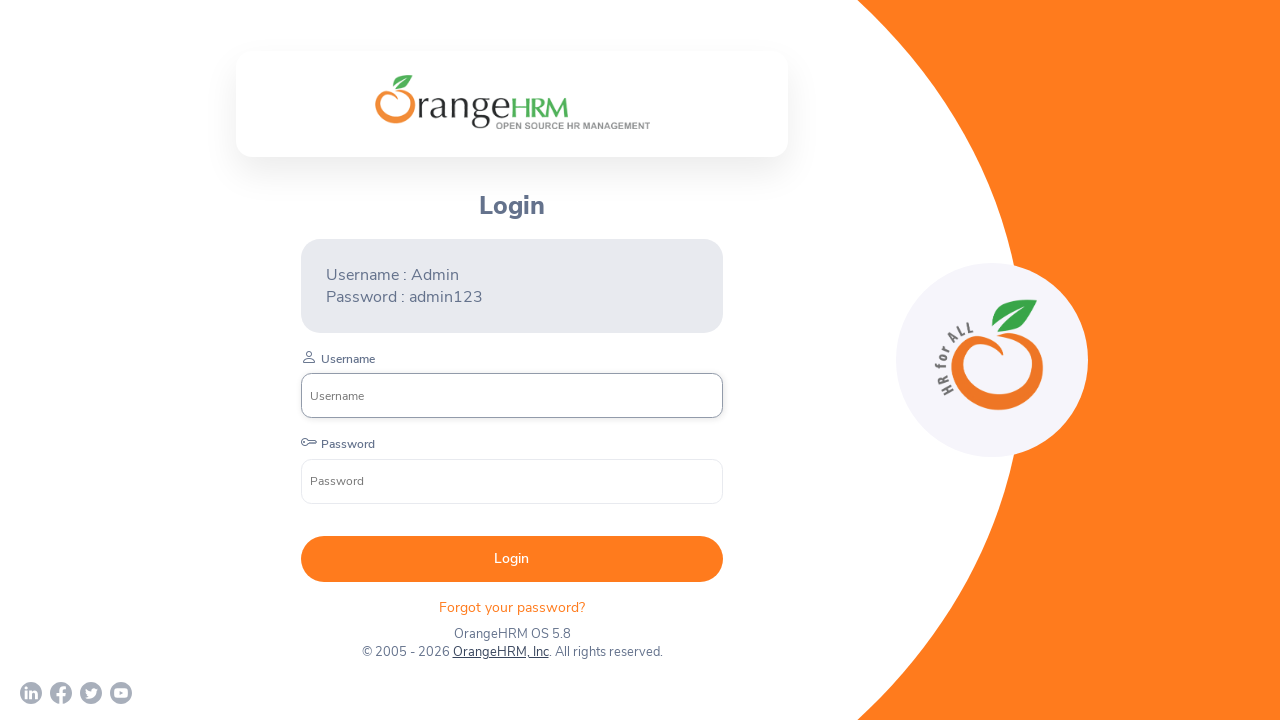

Retrieved class attribute value: 'oxd-text oxd-text--p orangehrm-login-forgot-header'
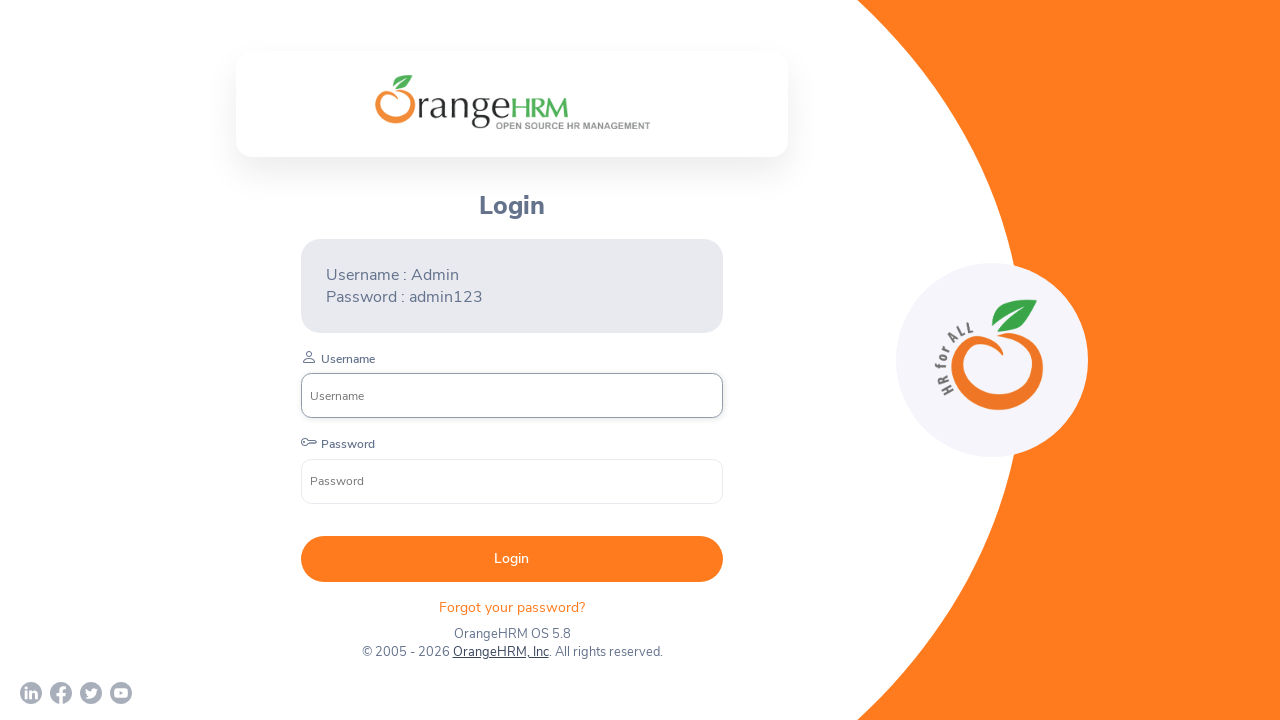

Verified class attribute contains 'oxd-text'
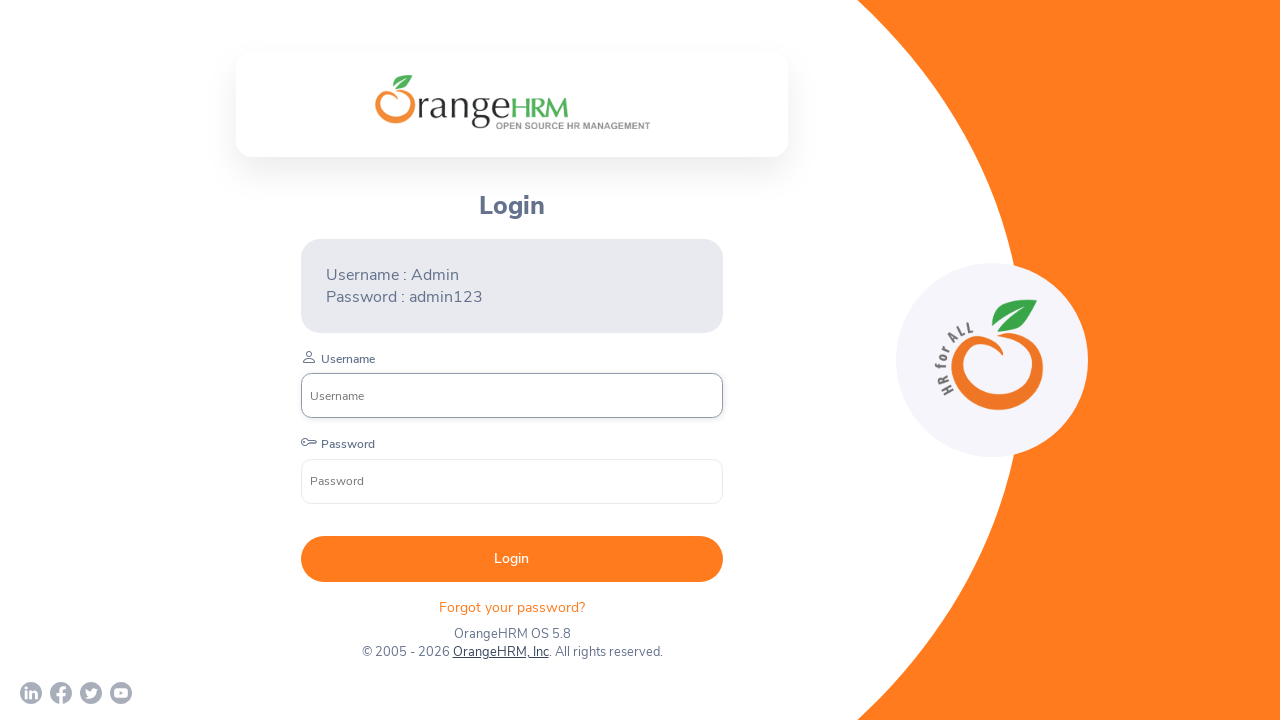

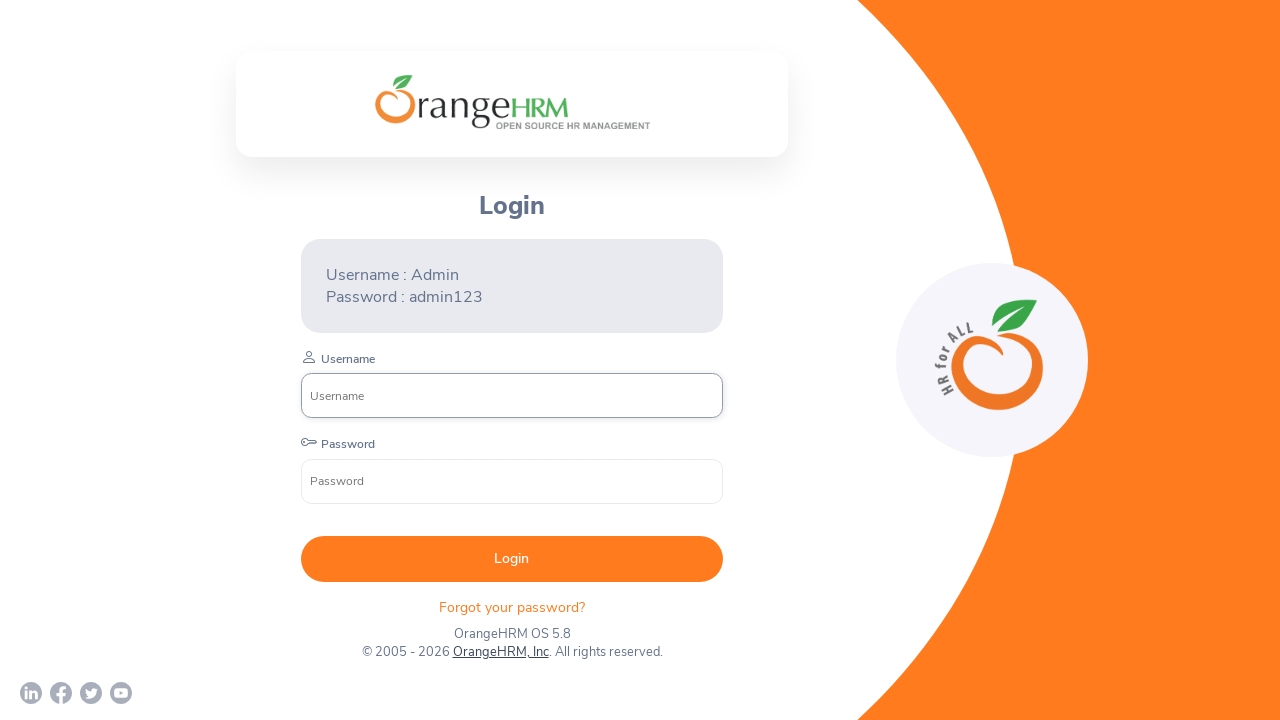